Tests link navigation by clicking a link with calculated text value, then fills out a multi-field form with personal information (first name, last name, city, country) and submits it.

Starting URL: http://suninjuly.github.io/find_link_text

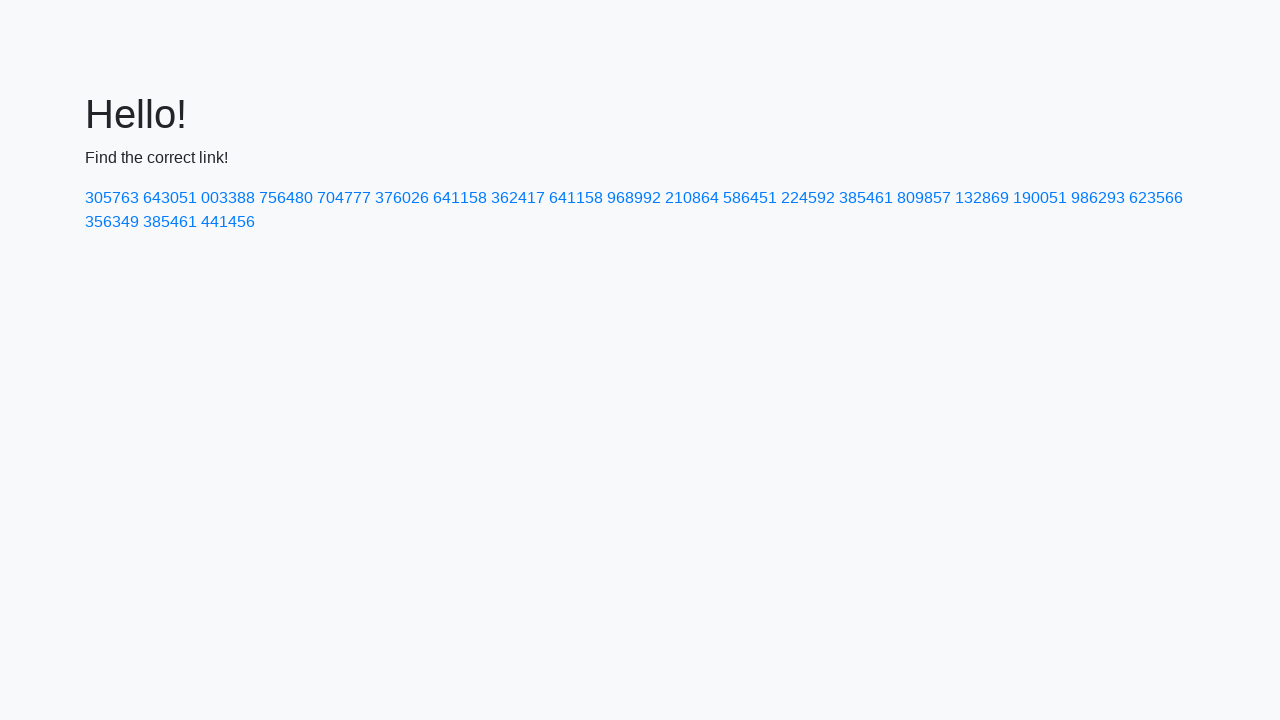

Clicked link with calculated text value: 224592 at (808, 198) on text=224592
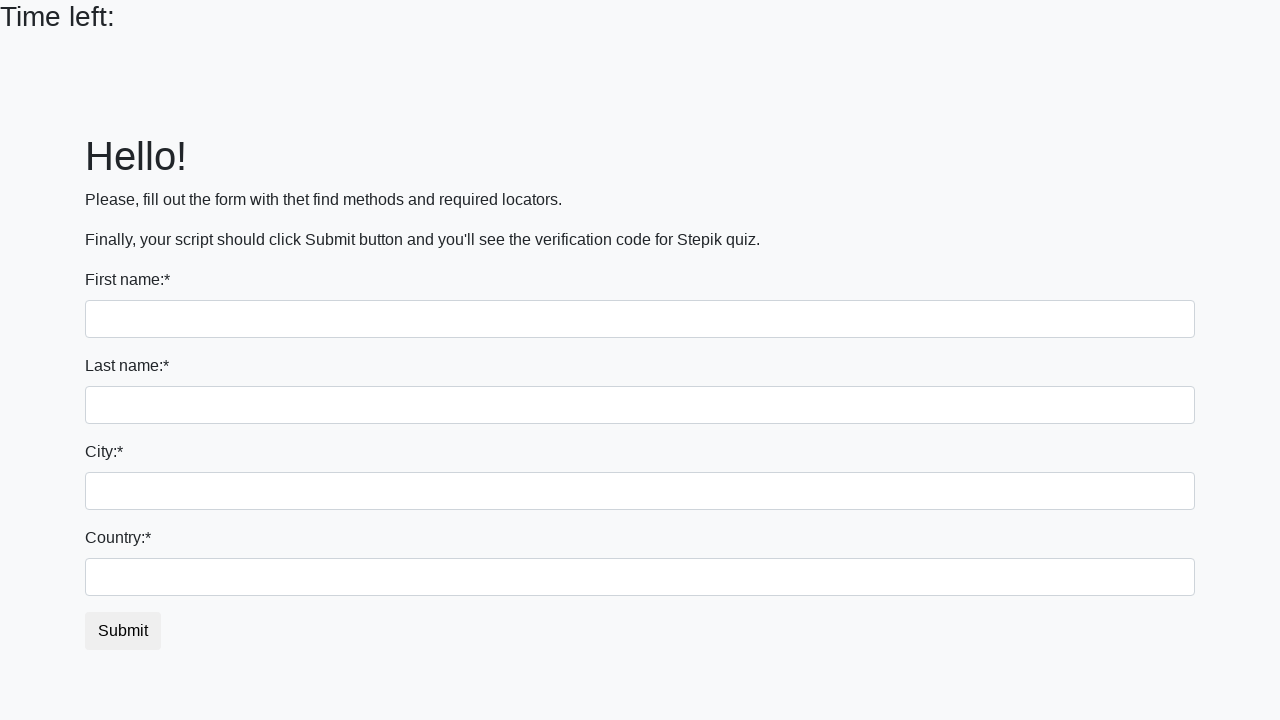

Filled first name field with 'Ivan' on input
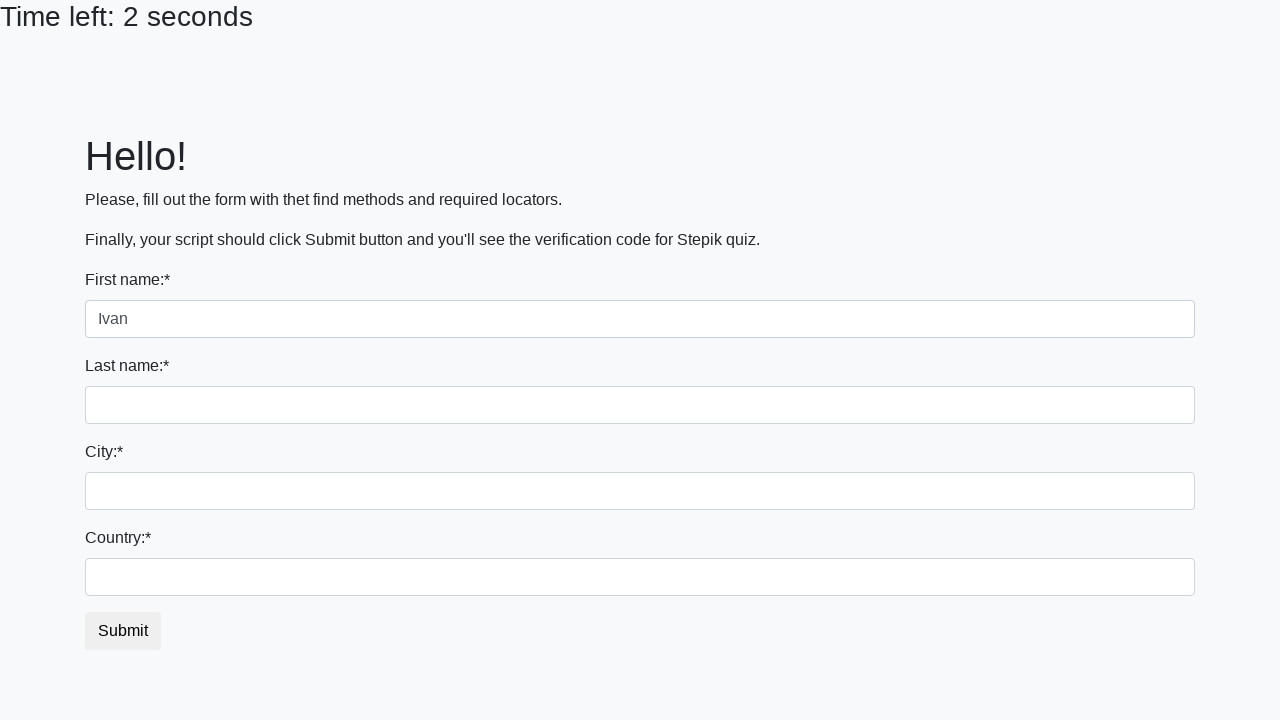

Filled last name field with 'Petrov' on input[name='last_name']
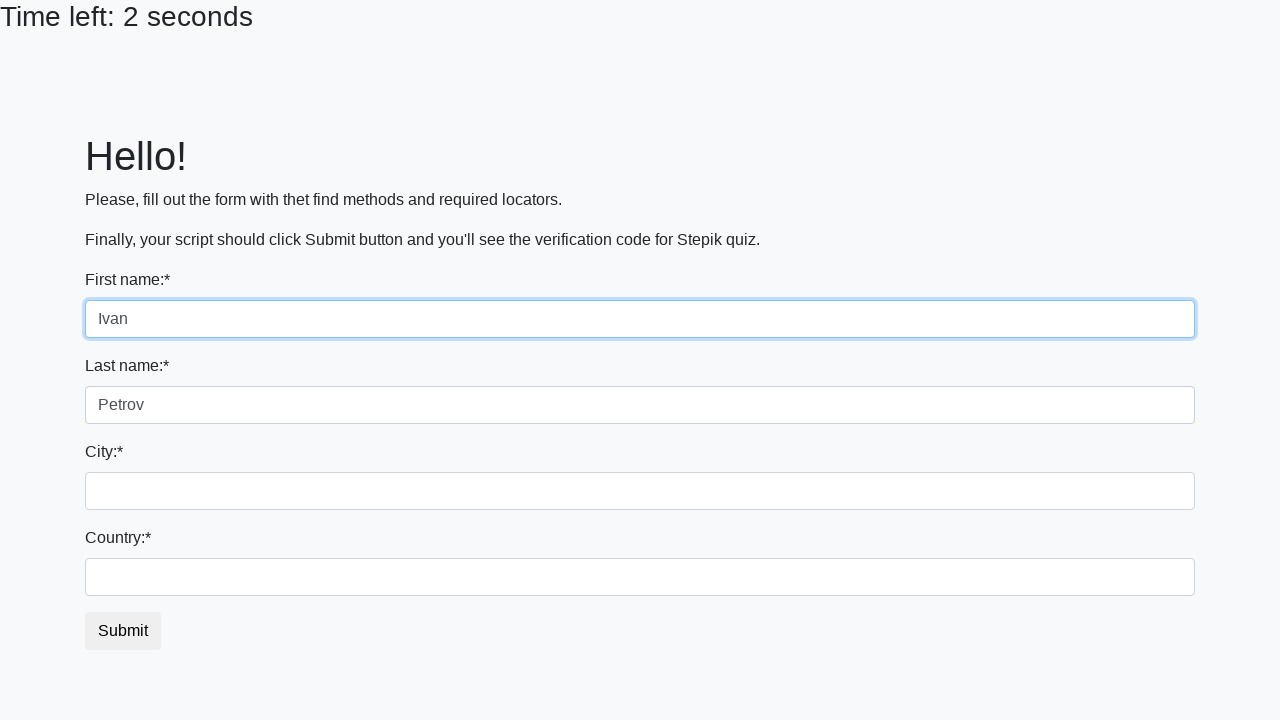

Filled city field with 'Smolensk' on .city
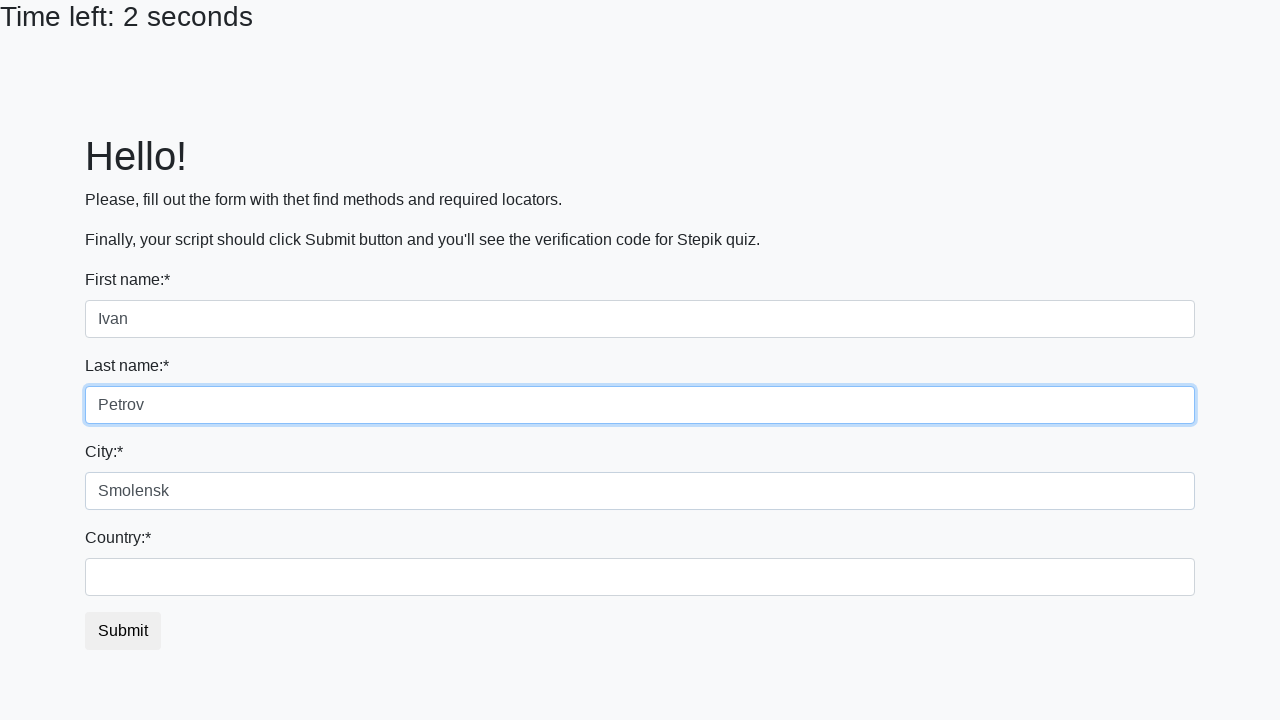

Filled country field with 'Russia' on #country
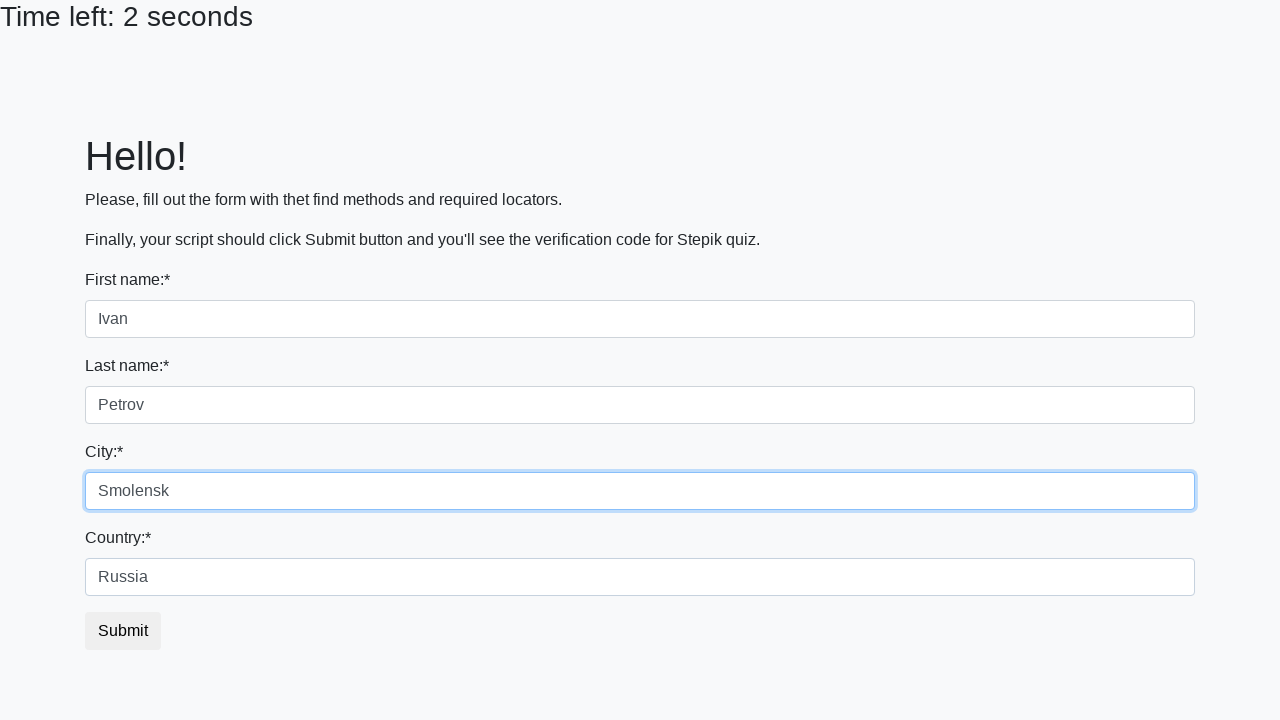

Clicked submit button to submit the form at (123, 631) on button.btn
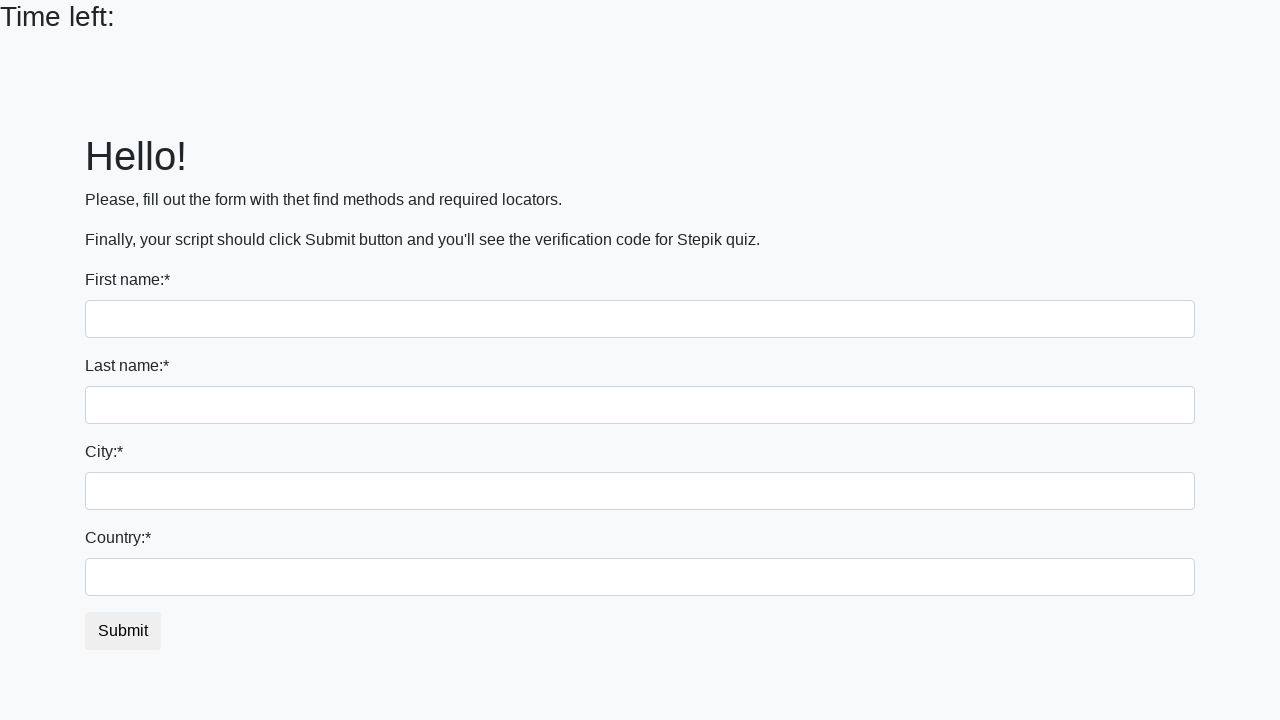

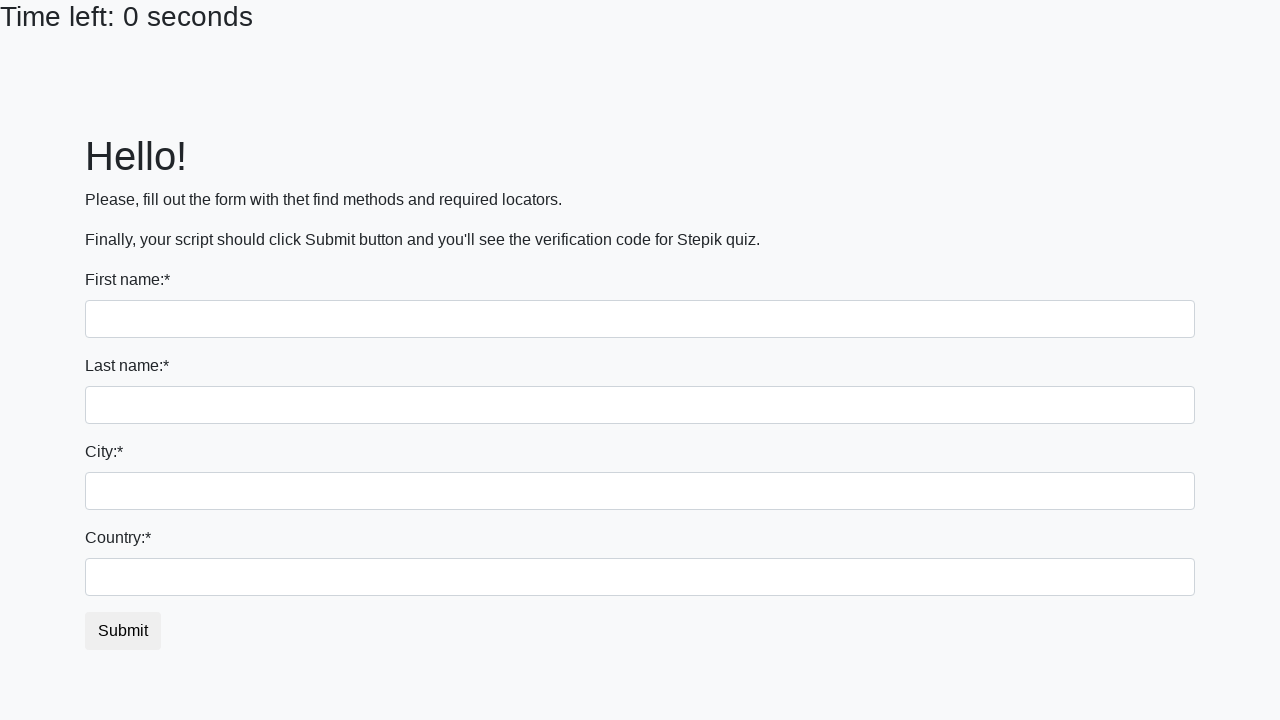